Tests clearing the complete state of all items by checking then unchecking the "Mark all as complete" checkbox.

Starting URL: https://demo.playwright.dev/todomvc

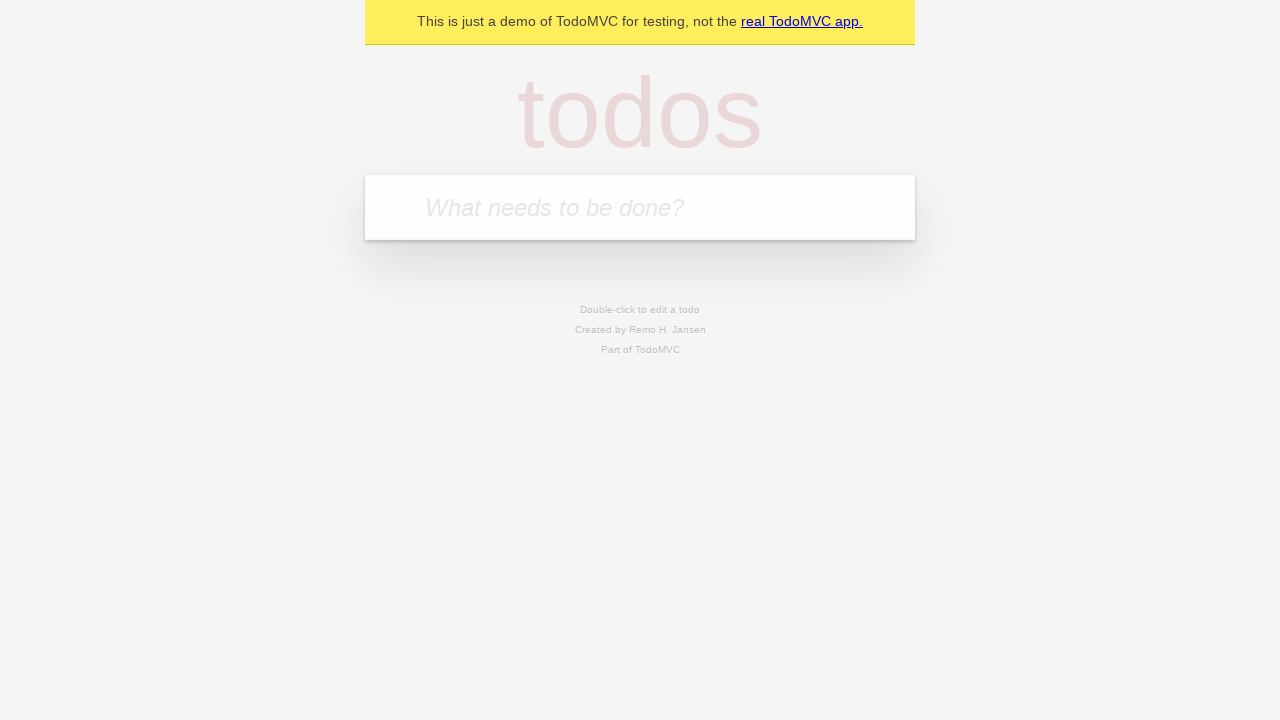

Filled todo input with 'buy some cheese' on internal:attr=[placeholder="What needs to be done?"i]
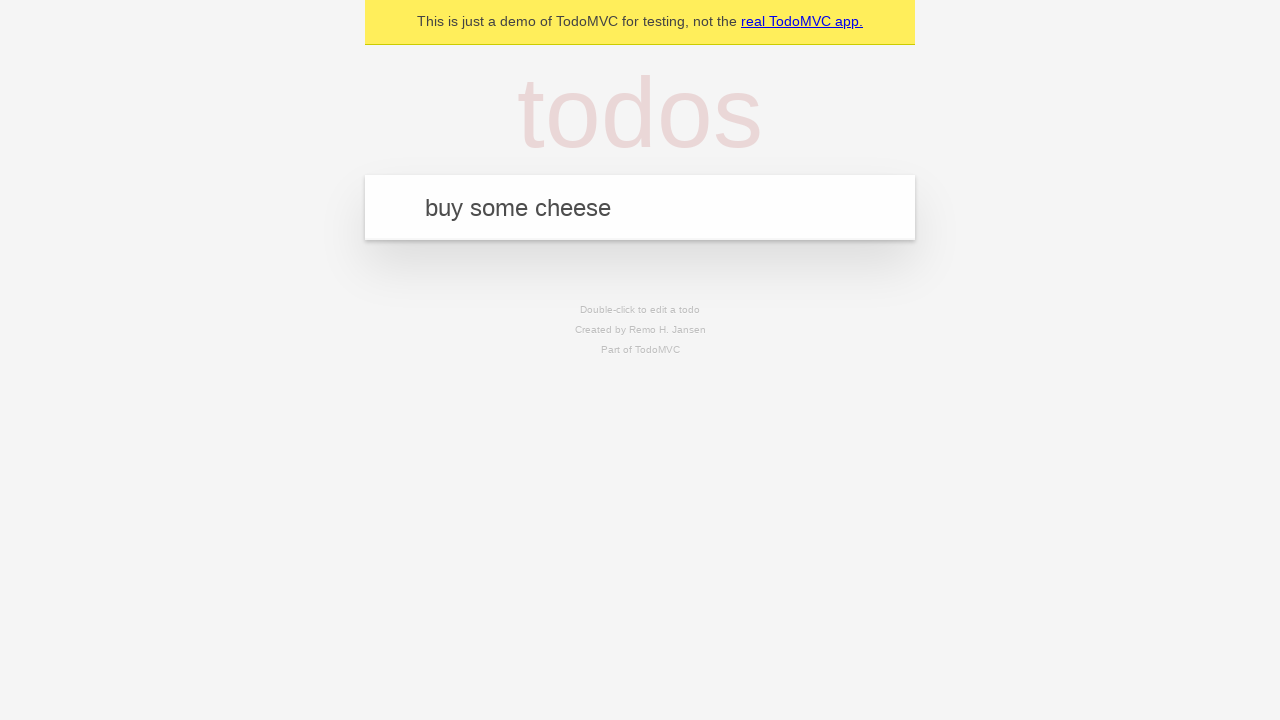

Pressed Enter to create first todo on internal:attr=[placeholder="What needs to be done?"i]
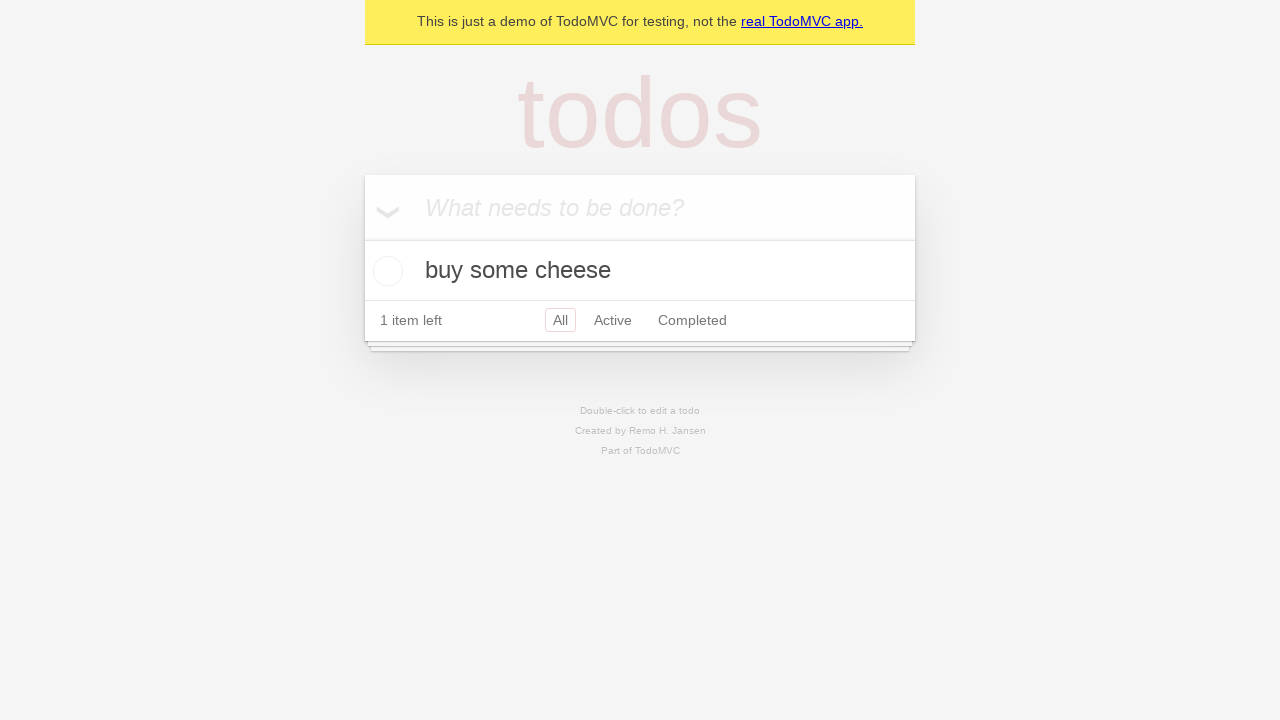

Filled todo input with 'feed the cat' on internal:attr=[placeholder="What needs to be done?"i]
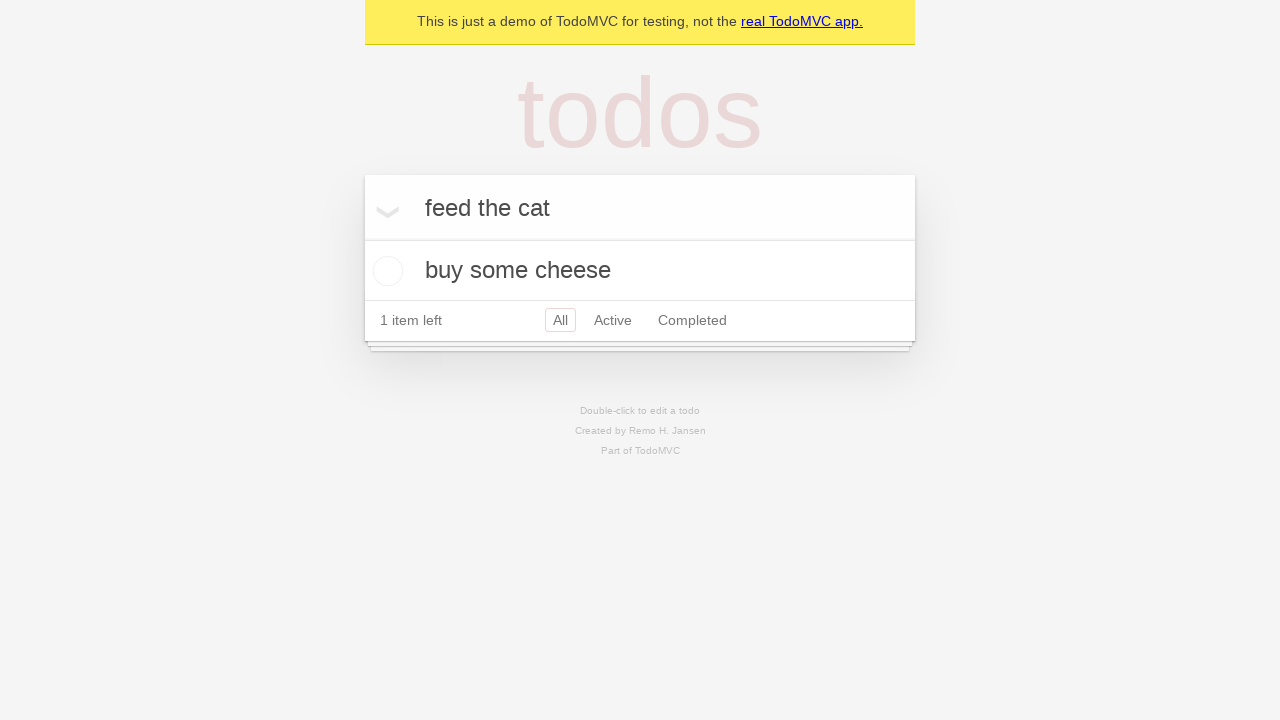

Pressed Enter to create second todo on internal:attr=[placeholder="What needs to be done?"i]
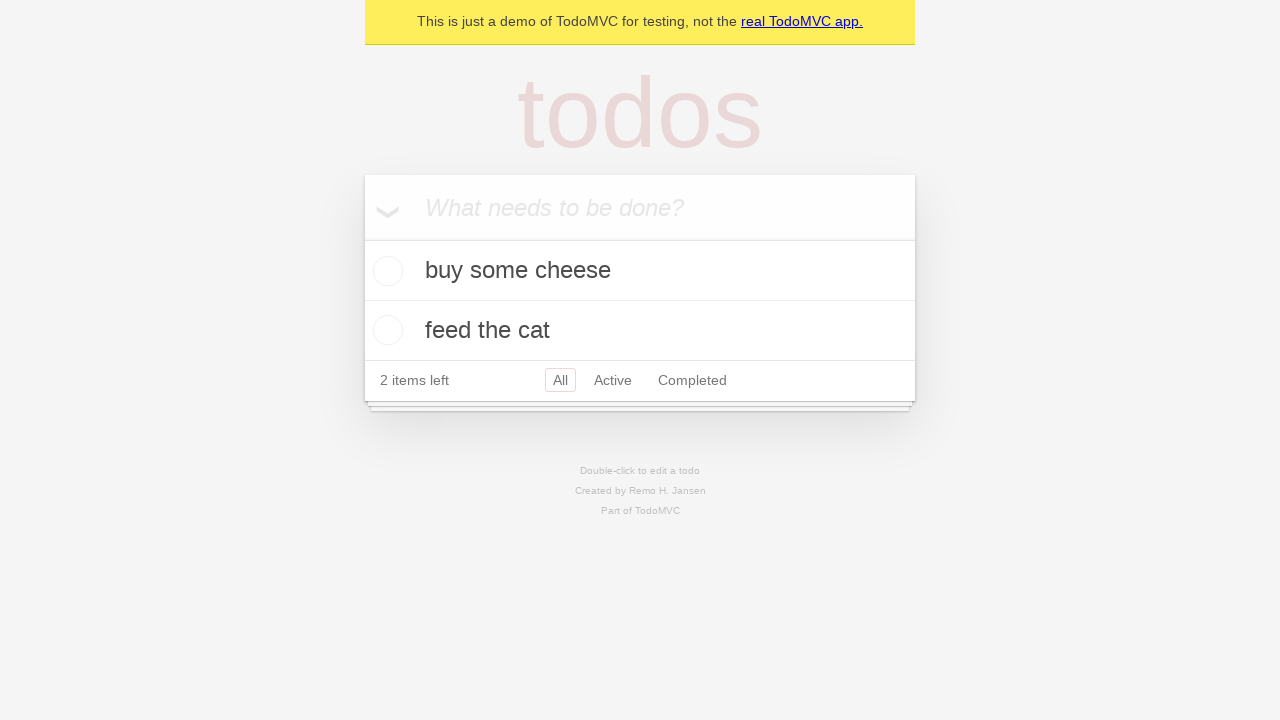

Filled todo input with 'book a doctors appointment' on internal:attr=[placeholder="What needs to be done?"i]
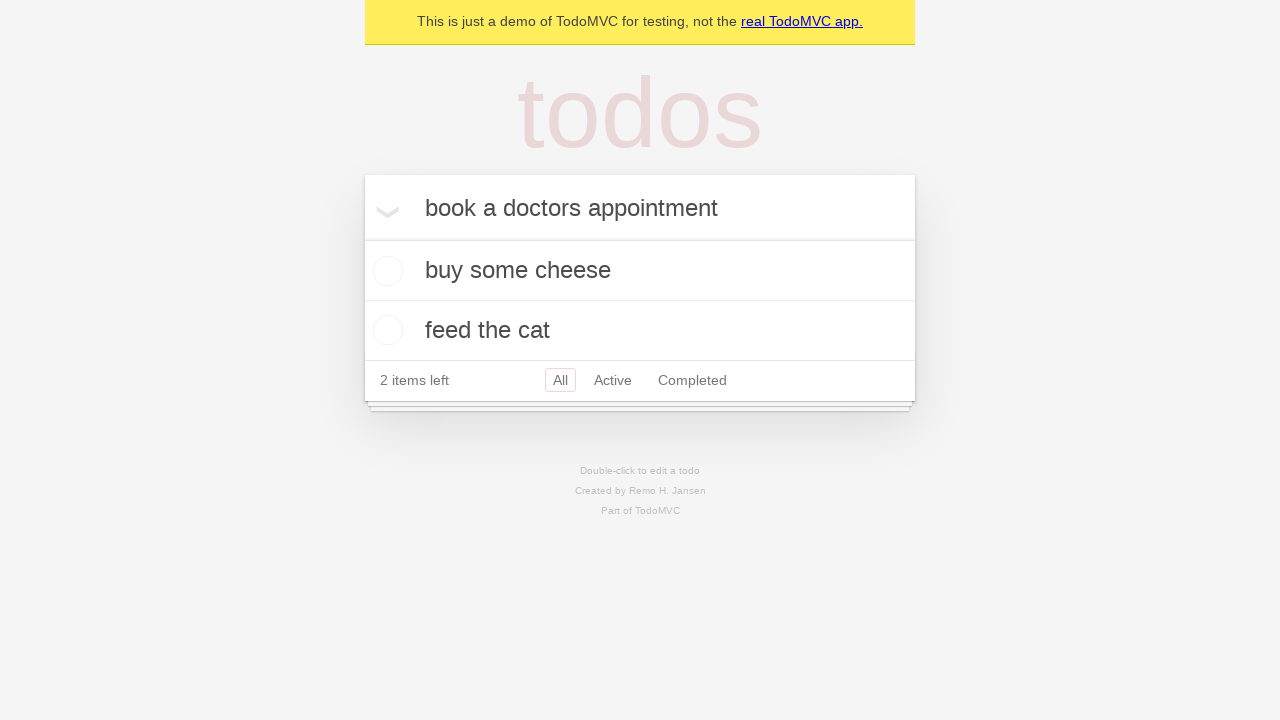

Pressed Enter to create third todo on internal:attr=[placeholder="What needs to be done?"i]
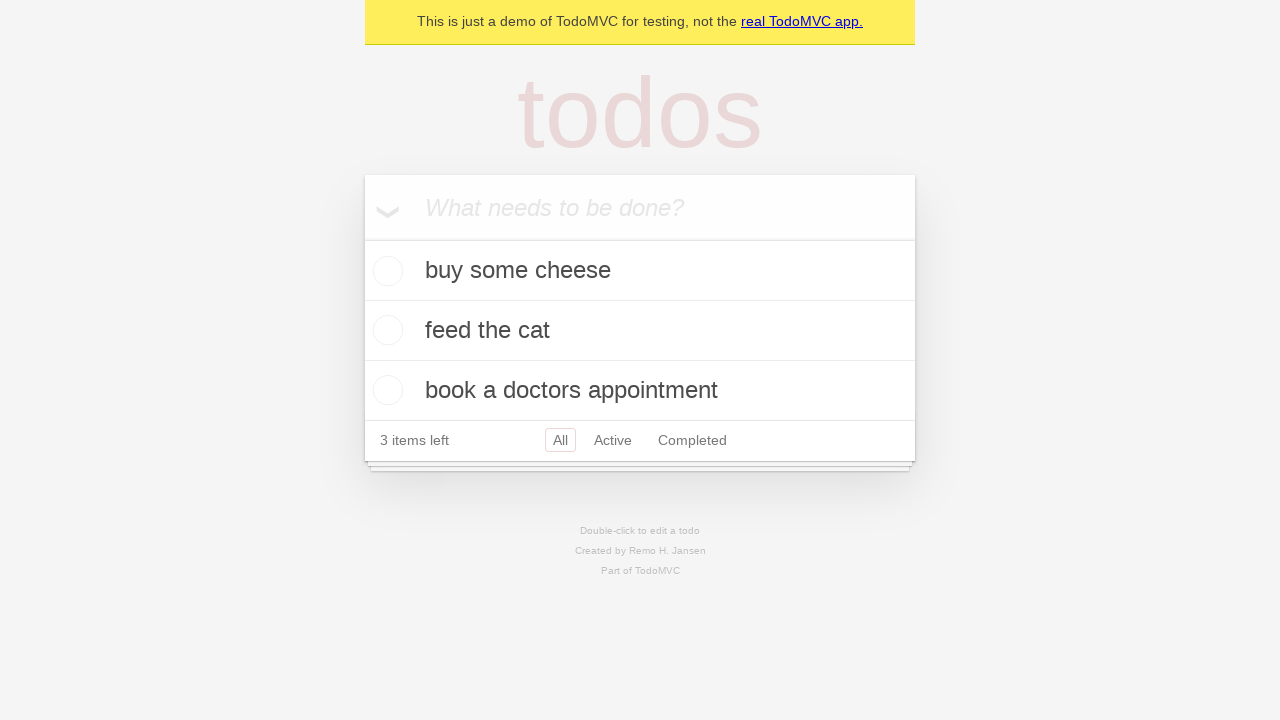

Checked 'Mark all as complete' checkbox to mark all todos as complete at (362, 238) on internal:label="Mark all as complete"i
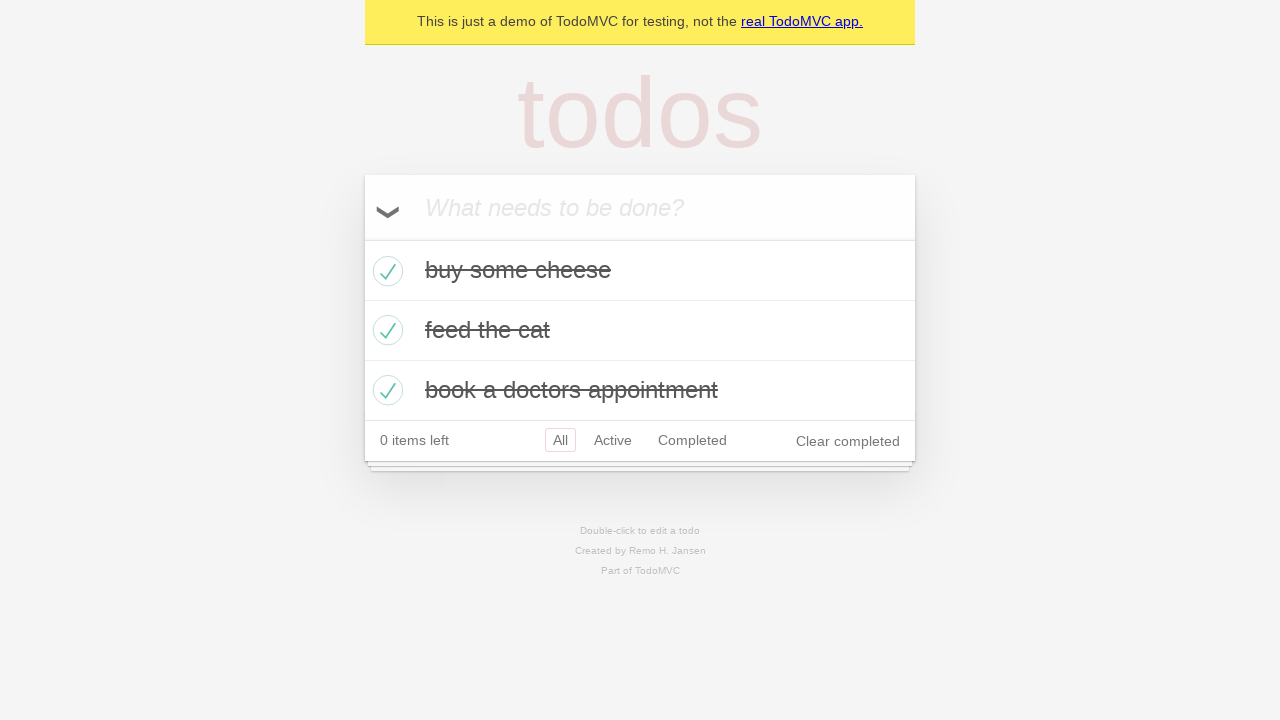

Unchecked 'Mark all as complete' checkbox to clear complete state of all todos at (362, 238) on internal:label="Mark all as complete"i
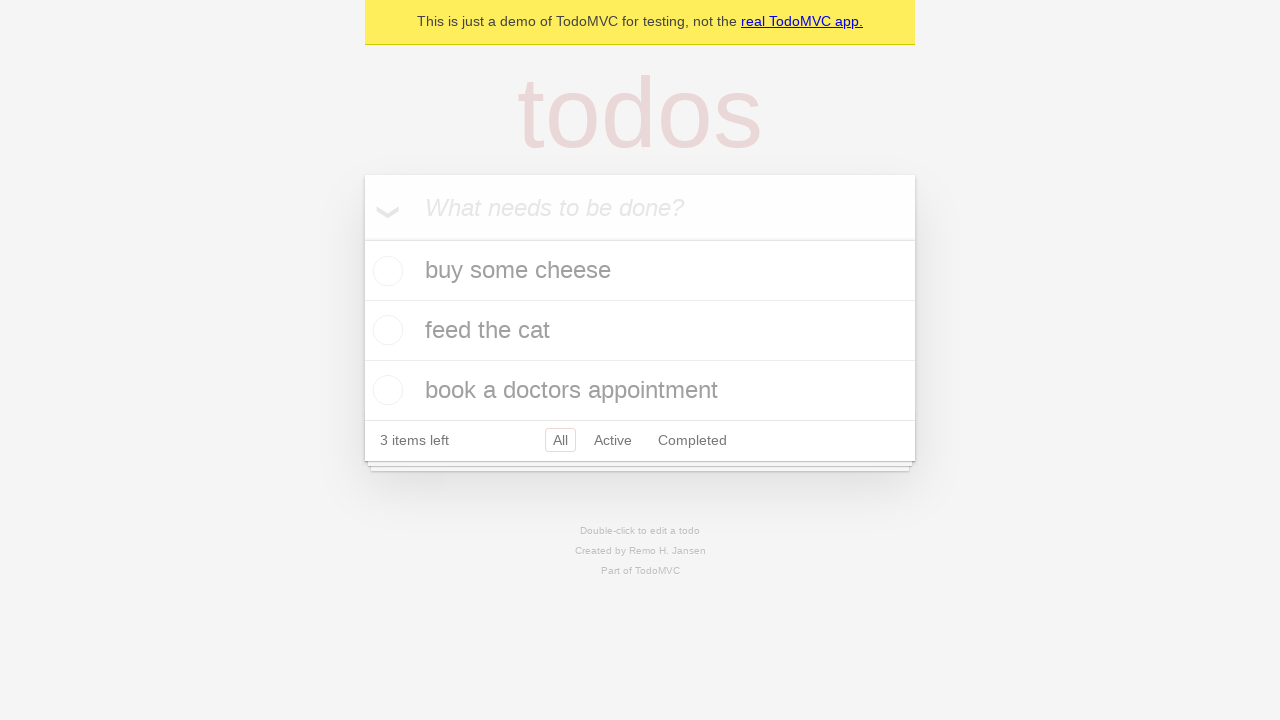

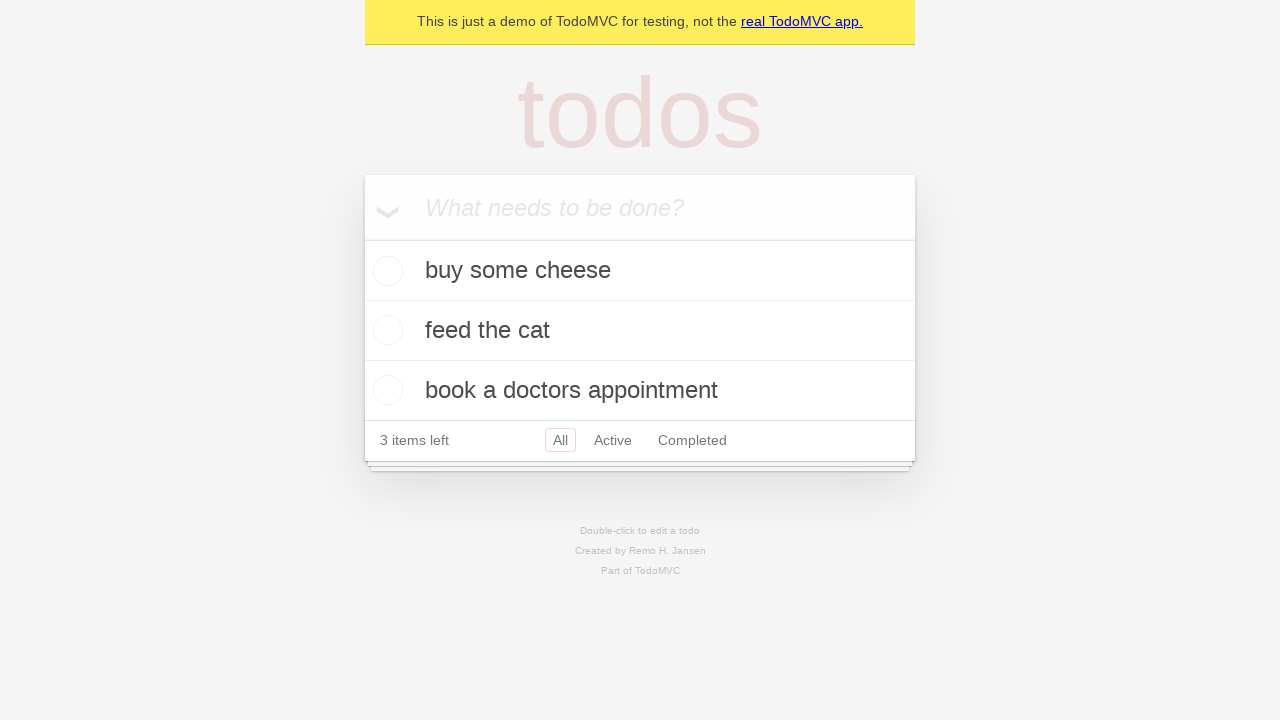